Tests static dropdown selection by selecting options using different methods (index and value)

Starting URL: https://the-internet.herokuapp.com/dropdown

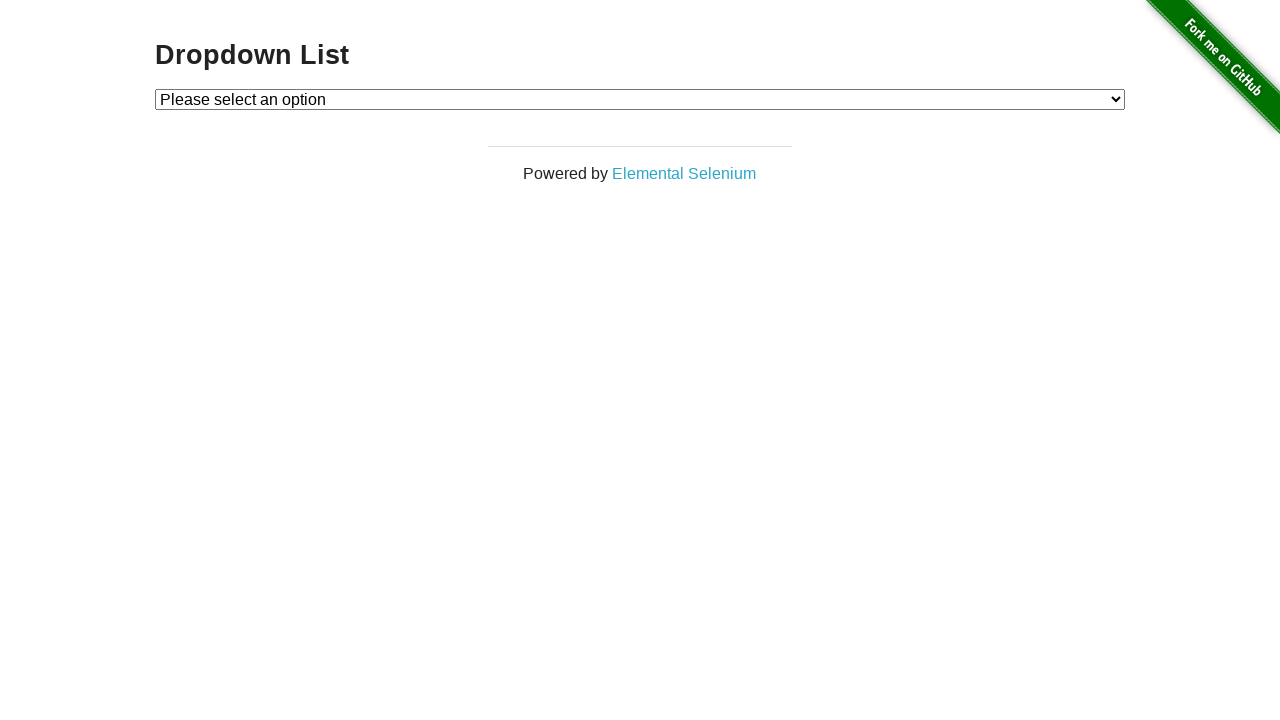

Selected Option 1 from dropdown by index on #dropdown
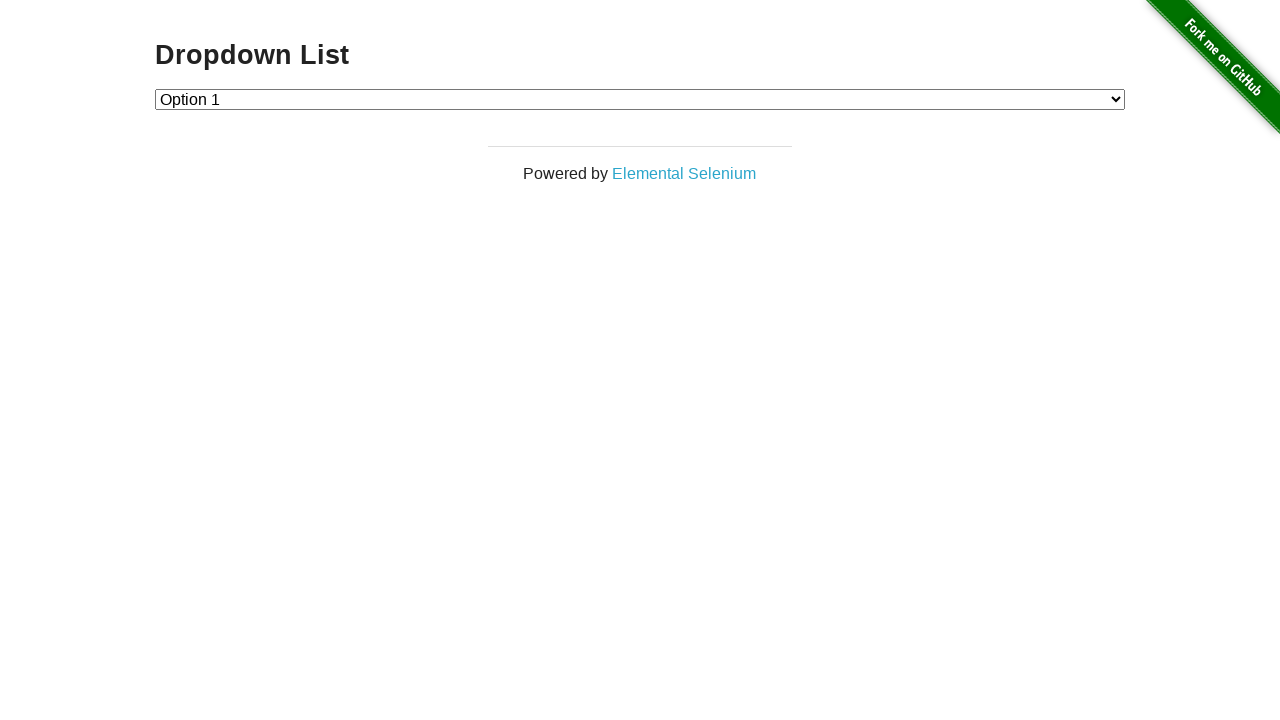

Selected Option 2 from dropdown by value on #dropdown
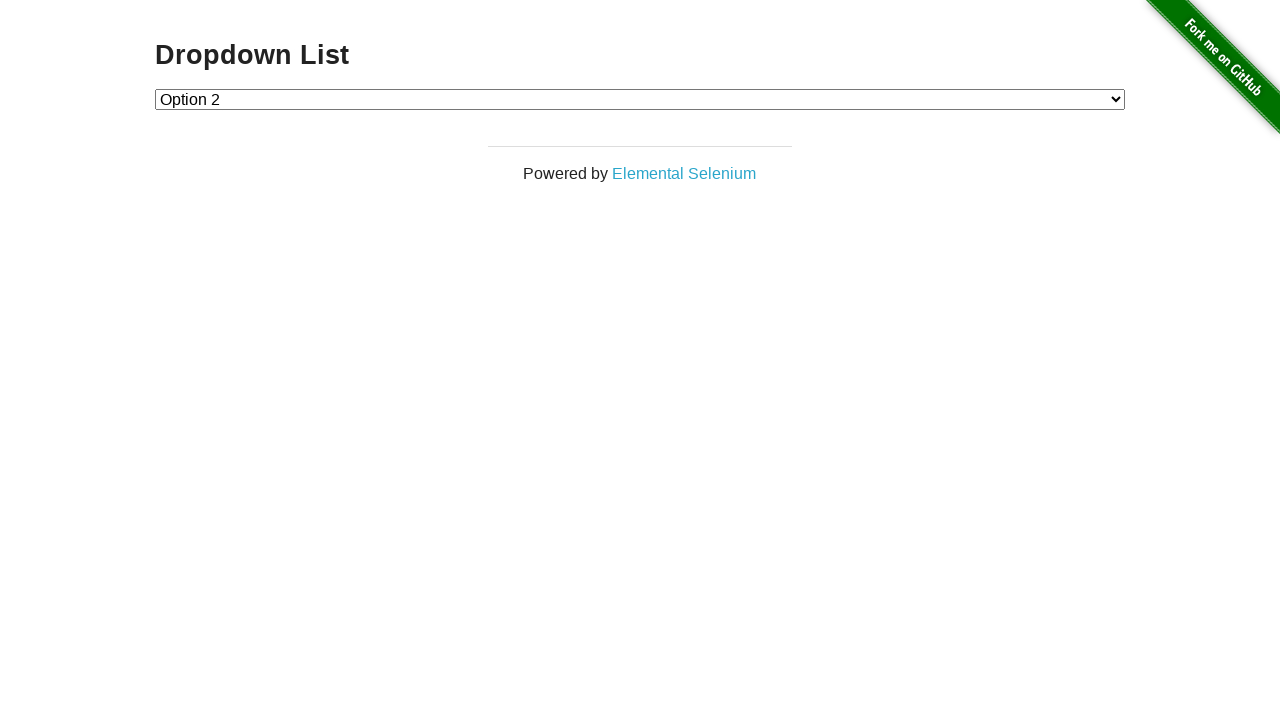

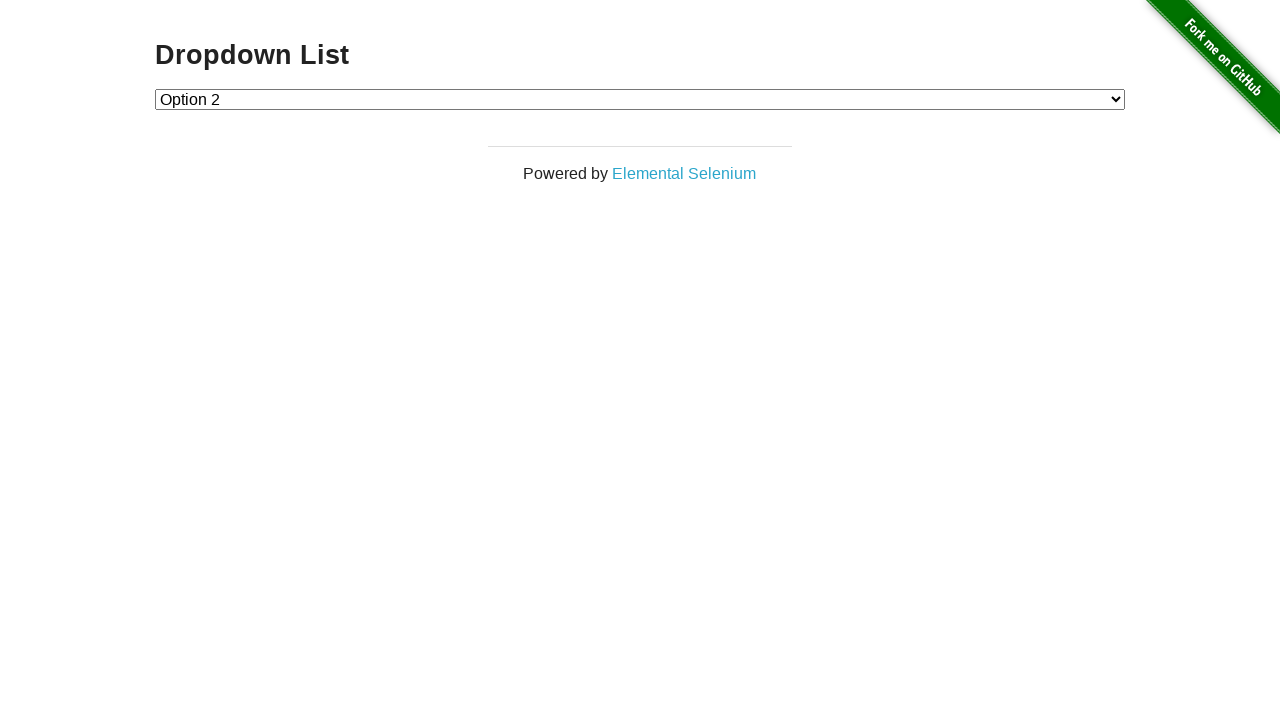